Tests handling iframes using frameLocator object by clicking a button in a simple iframe and then clicking a button inside a nested iframe structure.

Starting URL: https://leafground.com/frame.xhtml

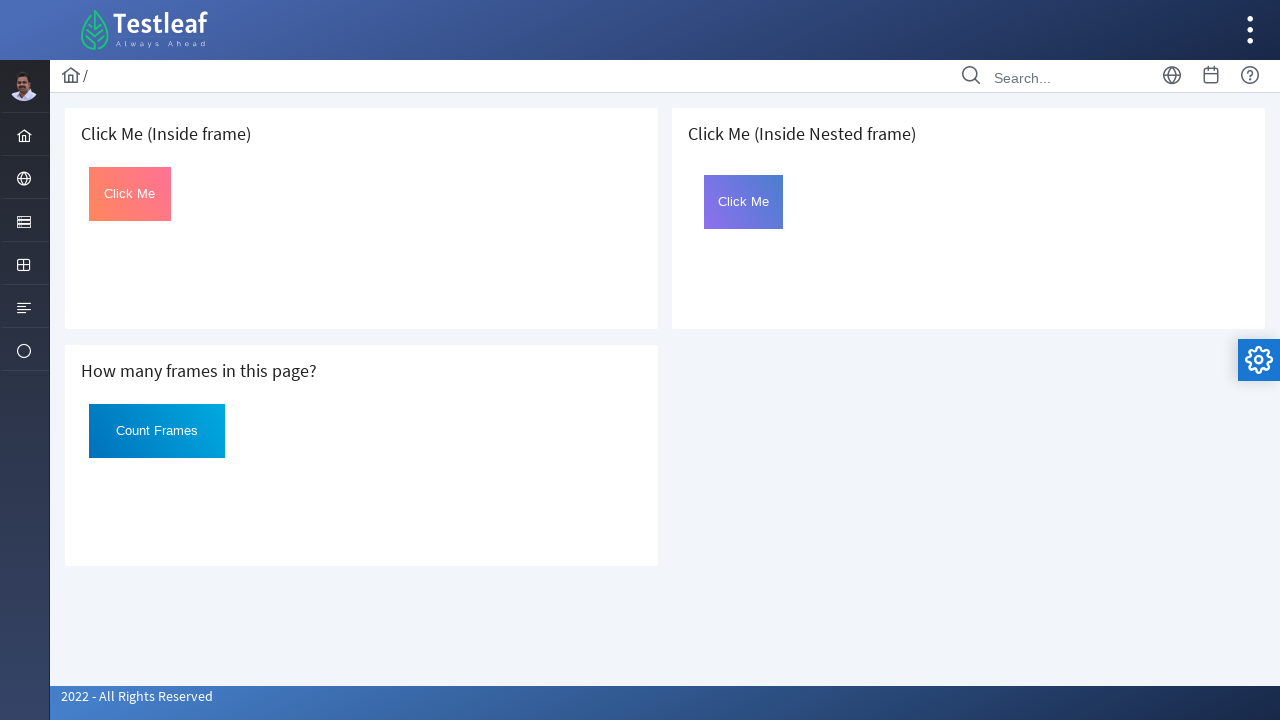

Navigated to frame handling page
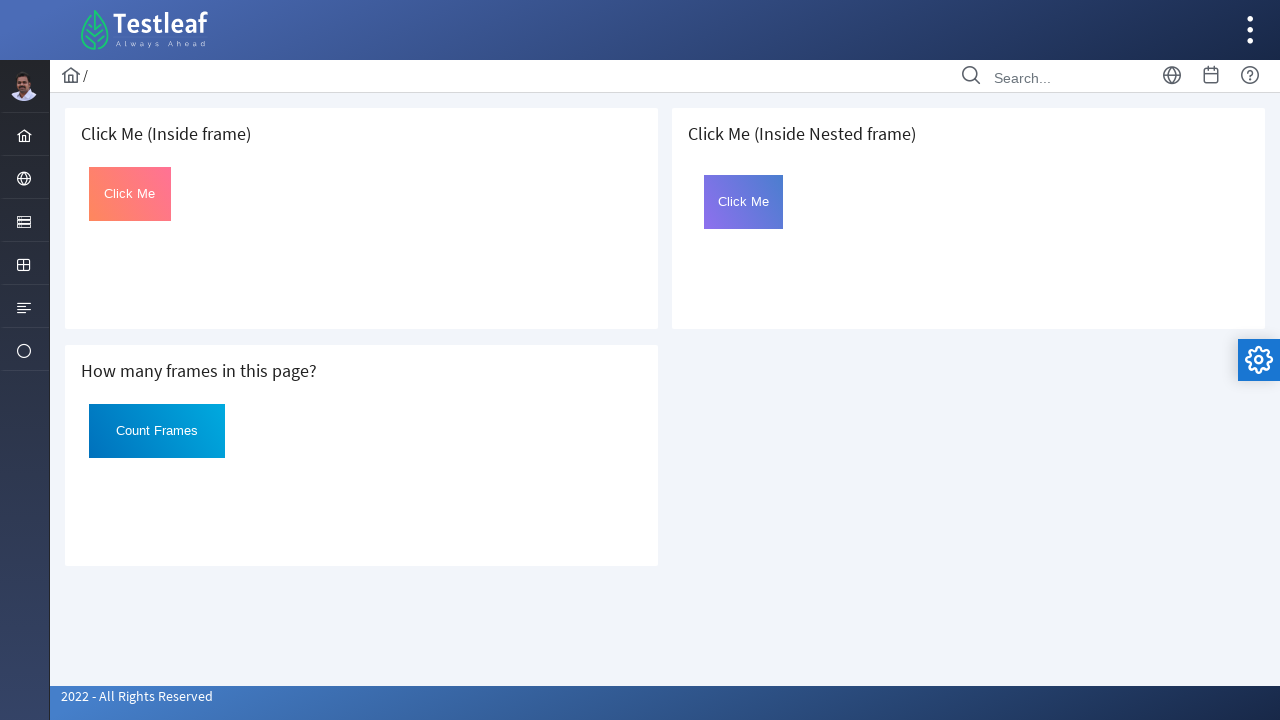

Located first iframe using frameLocator
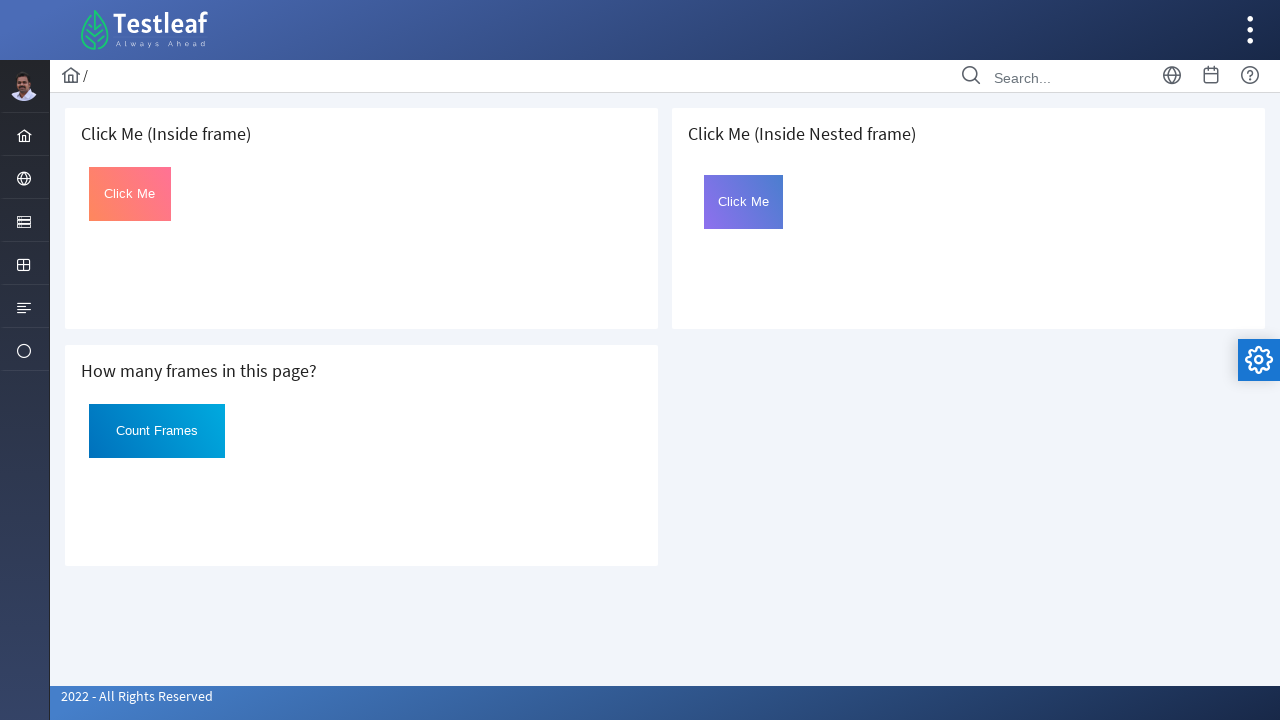

Clicked button in first iframe at (130, 194) on iframe >> nth=0 >> internal:control=enter-frame >> #Click
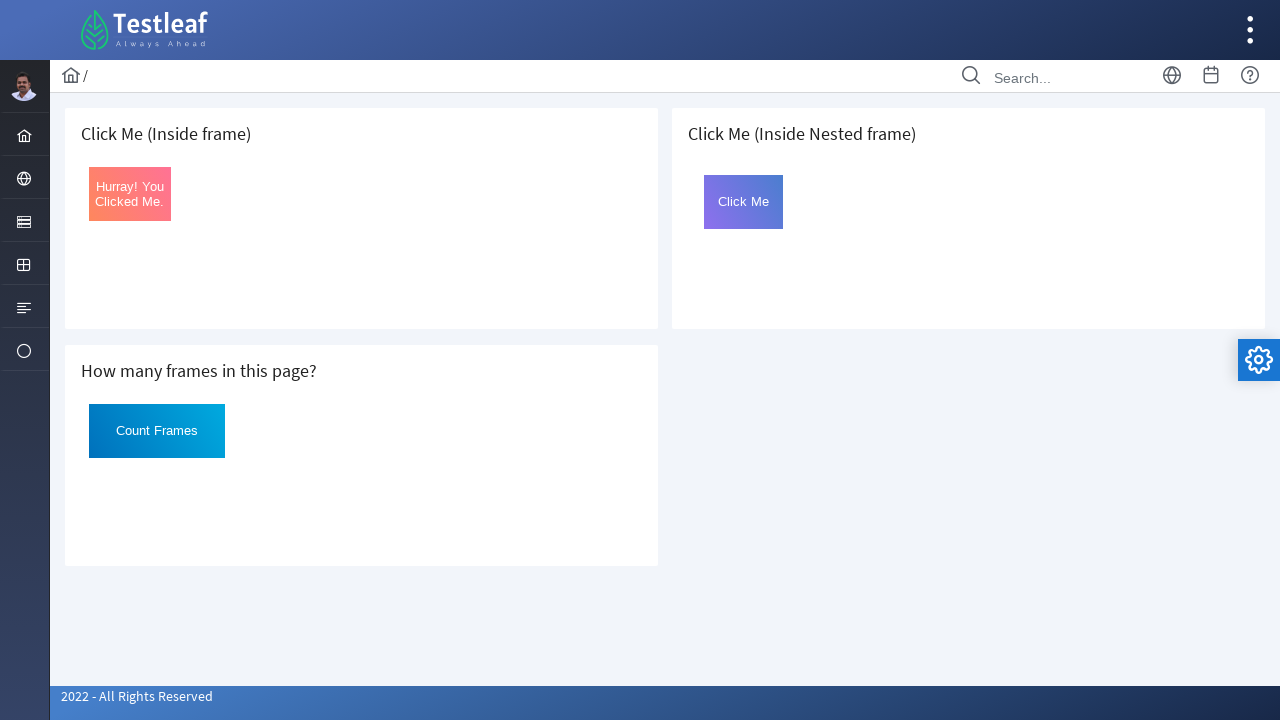

Located card containing nested frame
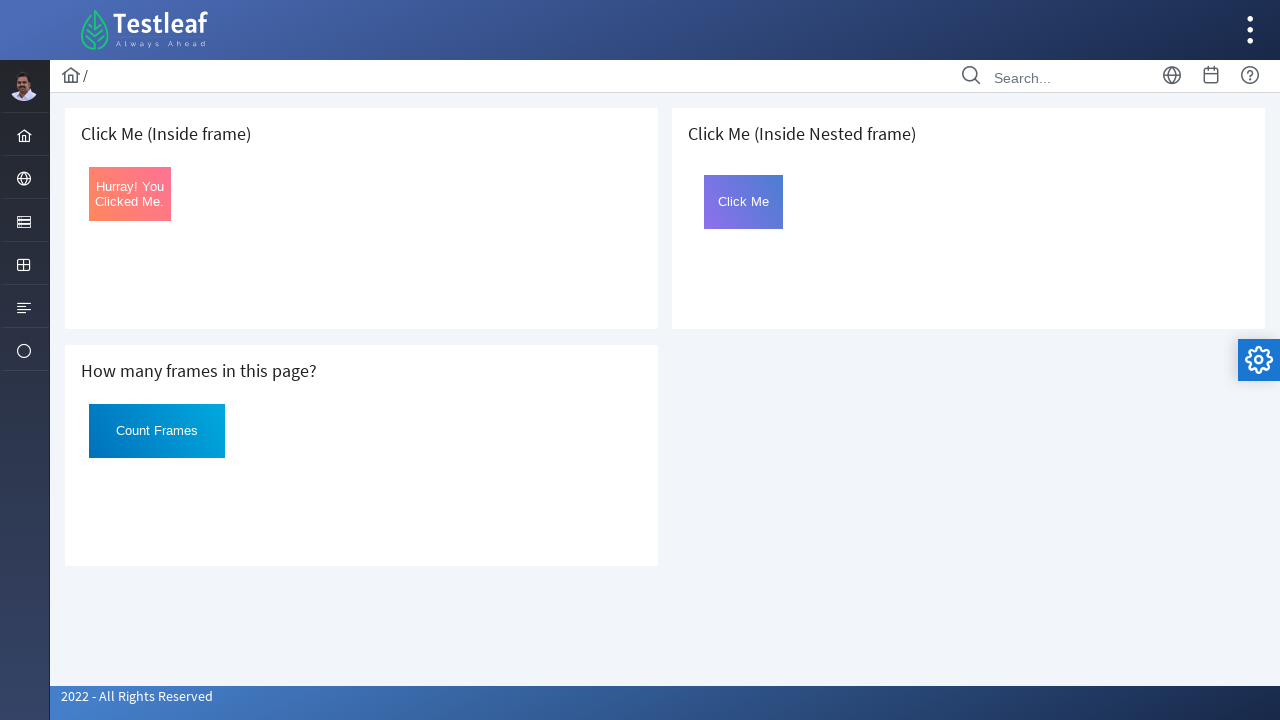

Located first nested iframe
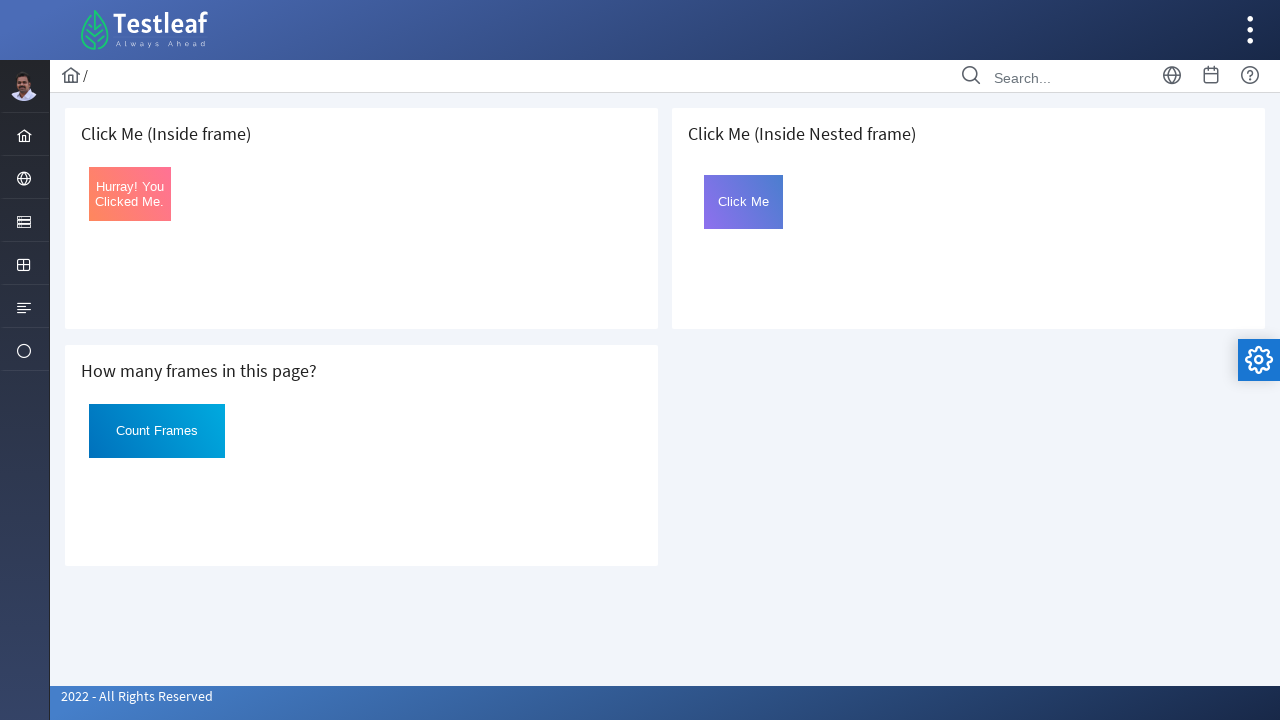

Located second nested iframe
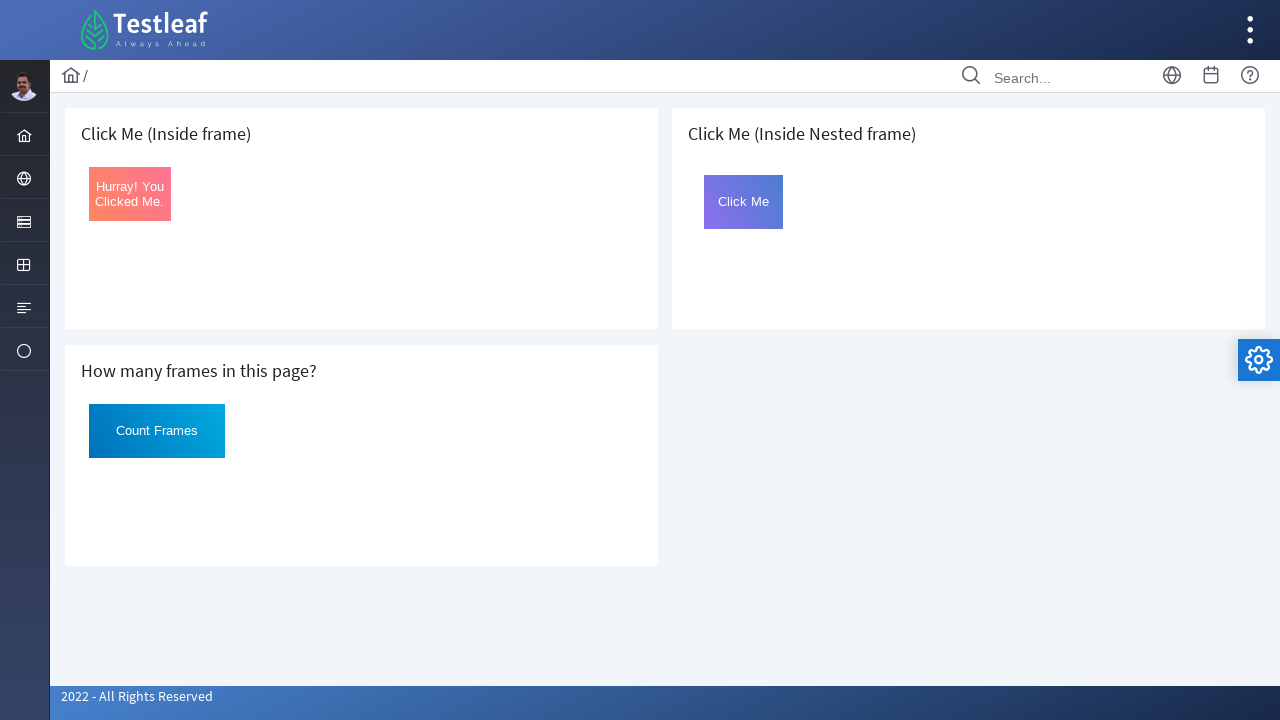

Clicked button inside nested iframe structure at (744, 202) on .card >> internal:has-text=" Click Me (Inside Nested frame)"i >> iframe >> inter
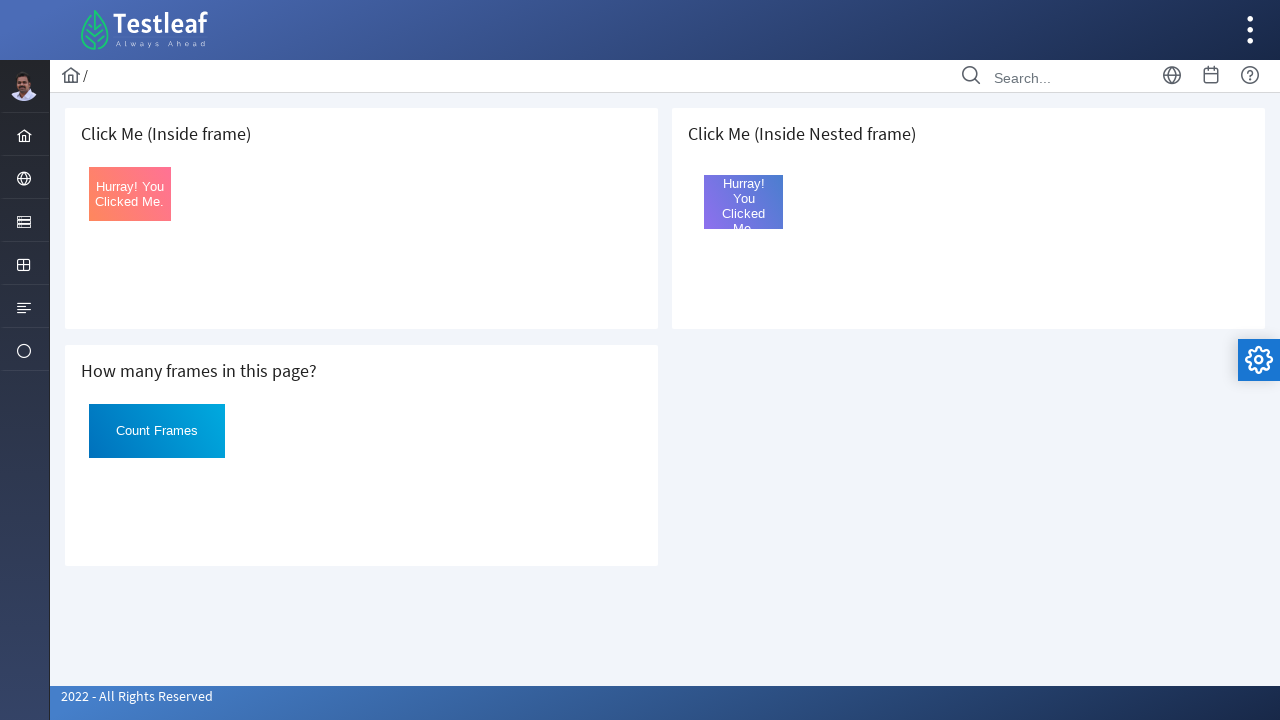

Waited for actions to complete
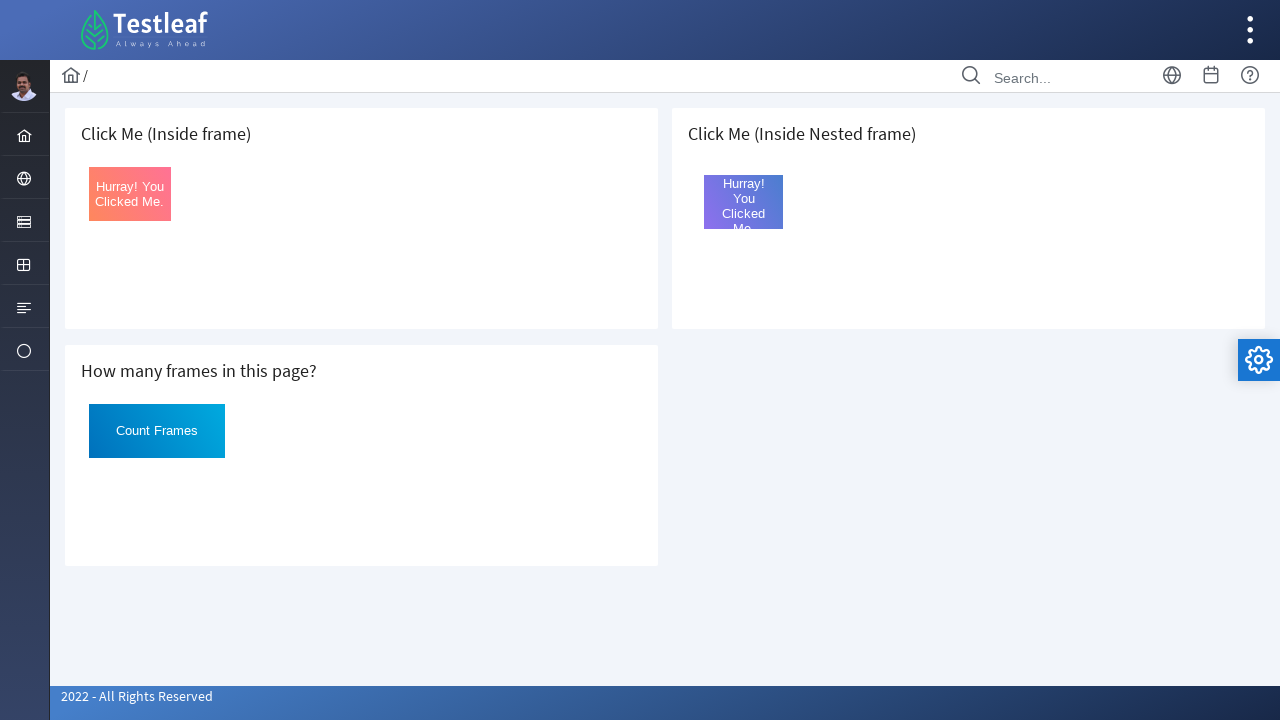

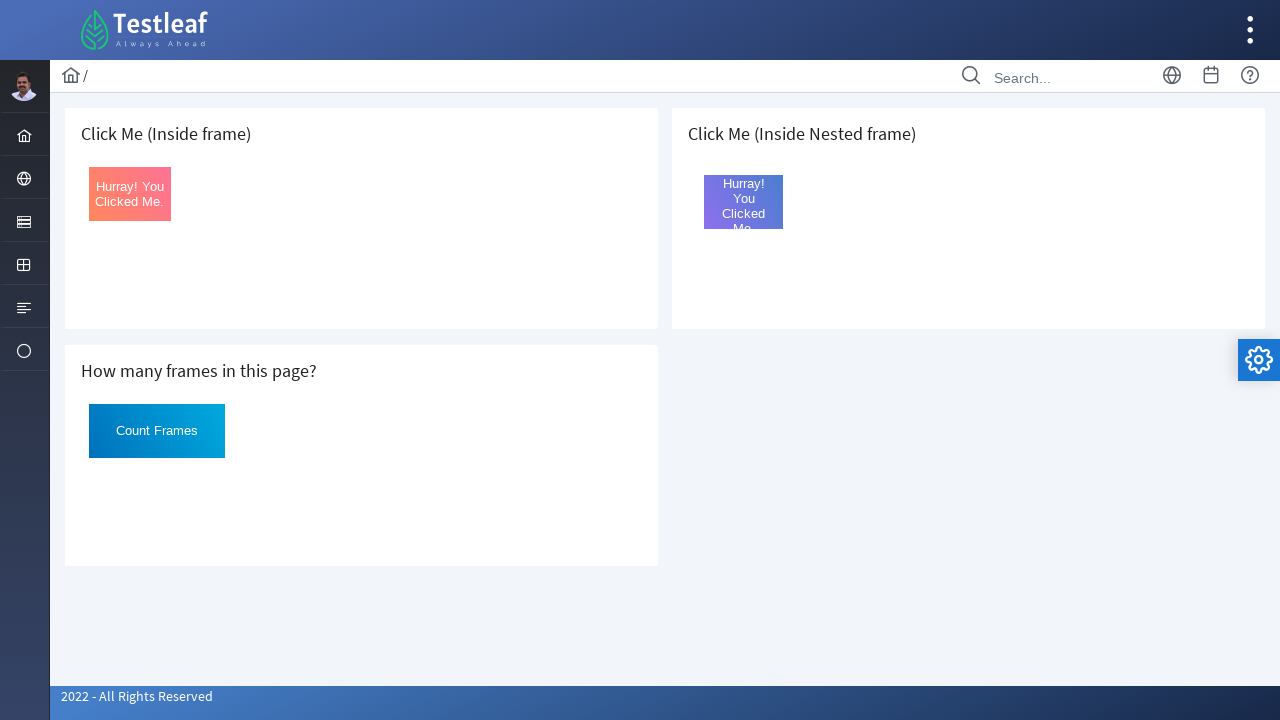